Tests the launch of an e-commerce practice site and searches for a product by typing in the search box

Starting URL: https://rahulshettyacademy.com/seleniumPractise/#/

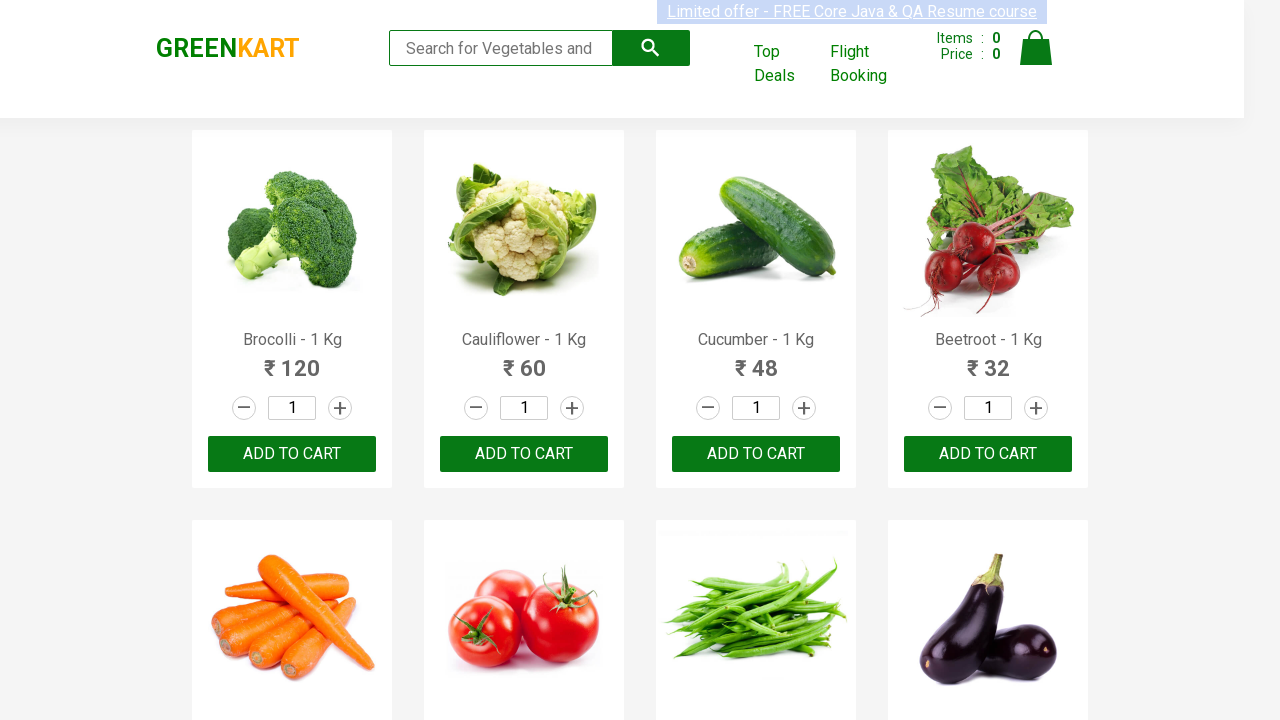

Typed 'cashews' in the search input field on .search-keyword
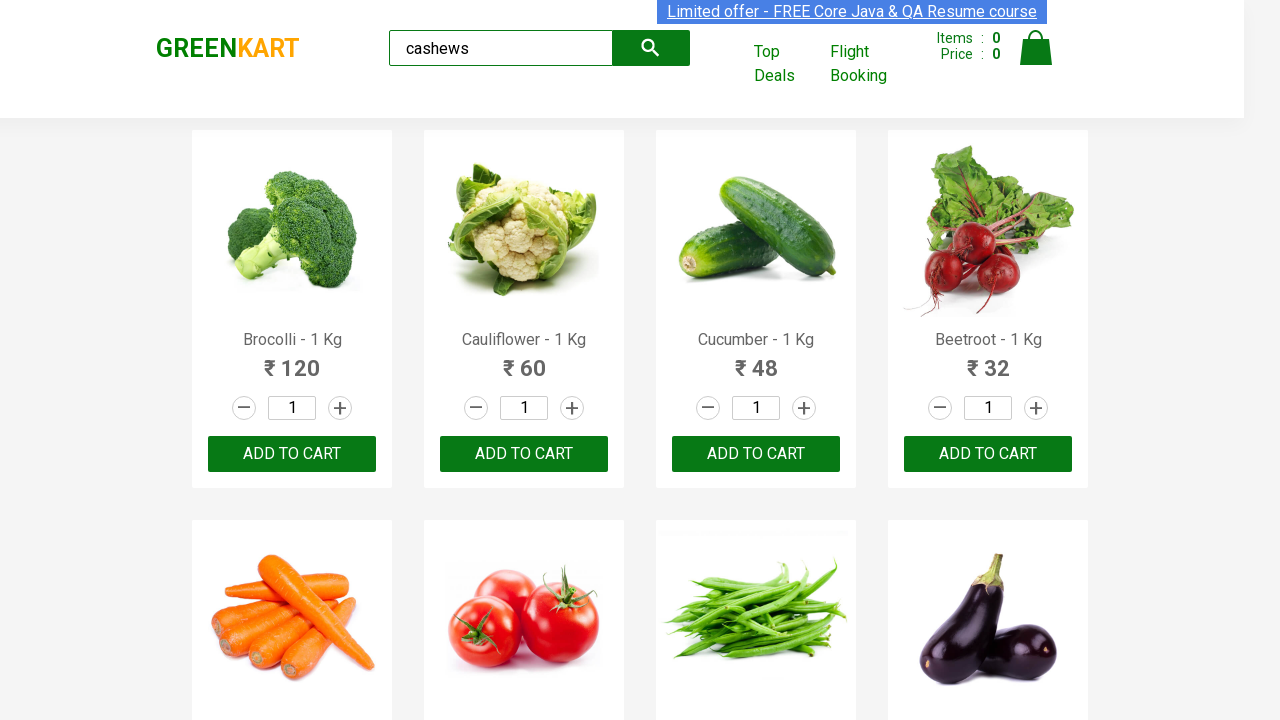

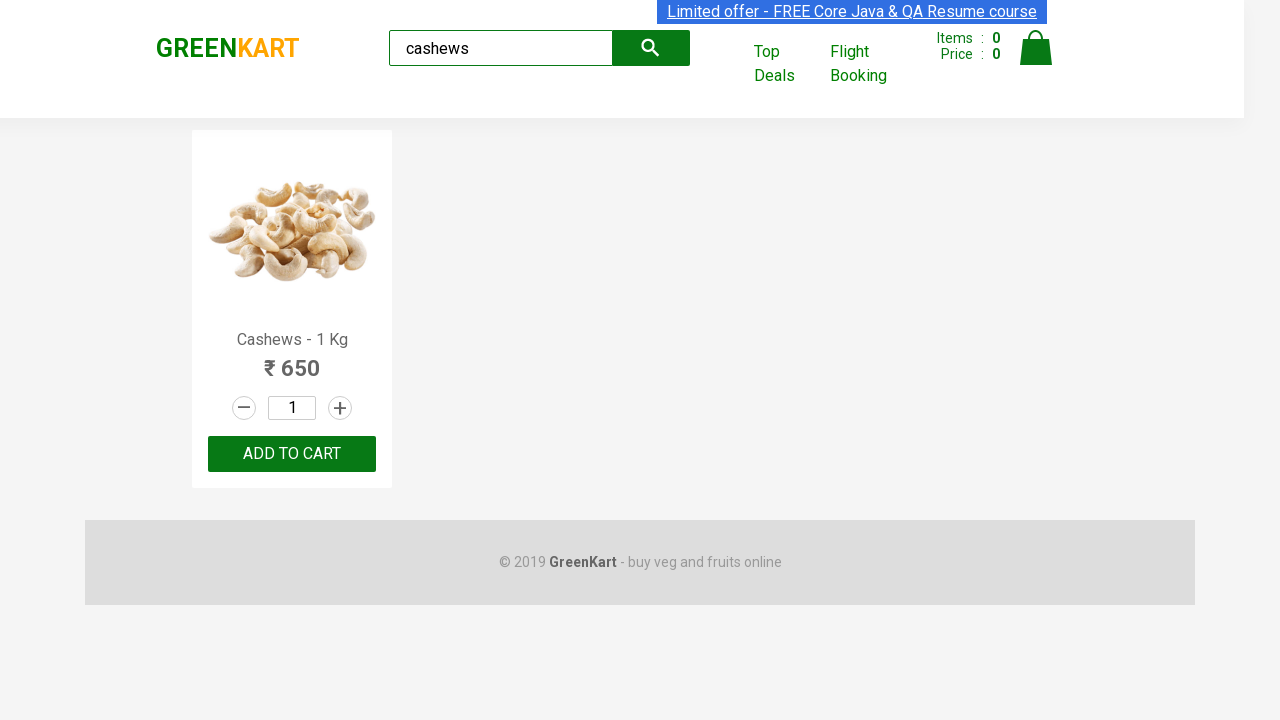